Tests window handling by navigating to a page and clicking a link that opens a new browser window

Starting URL: https://the-internet.herokuapp.com/windows

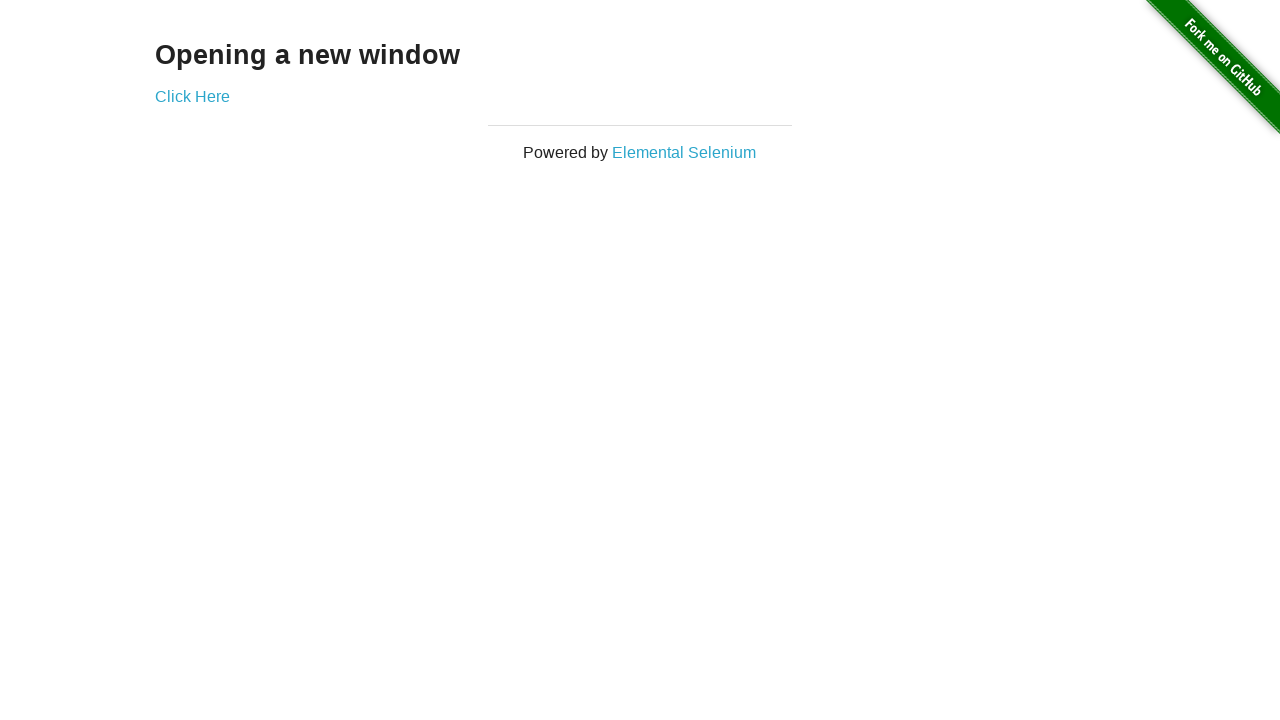

Clicked 'Click Here' link to open new window at (192, 96) on text=Click Here
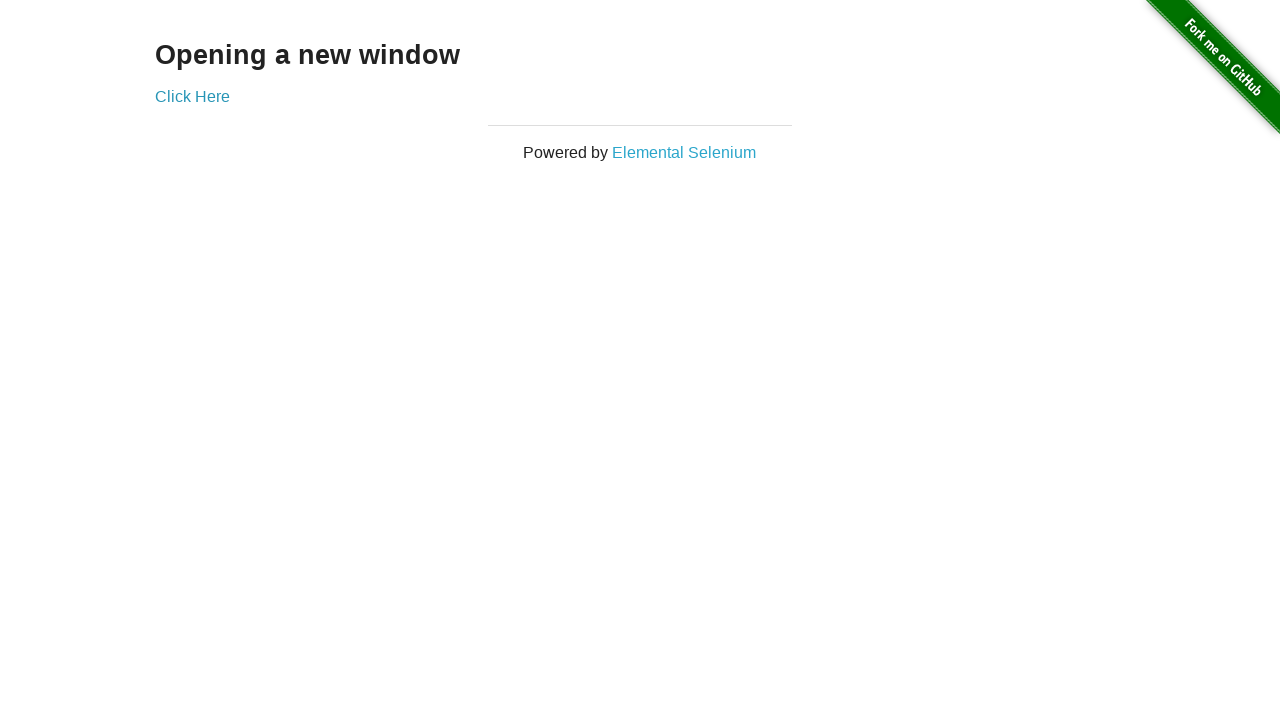

Clicked 'Click Here' link again within expect_page context at (192, 96) on text=Click Here
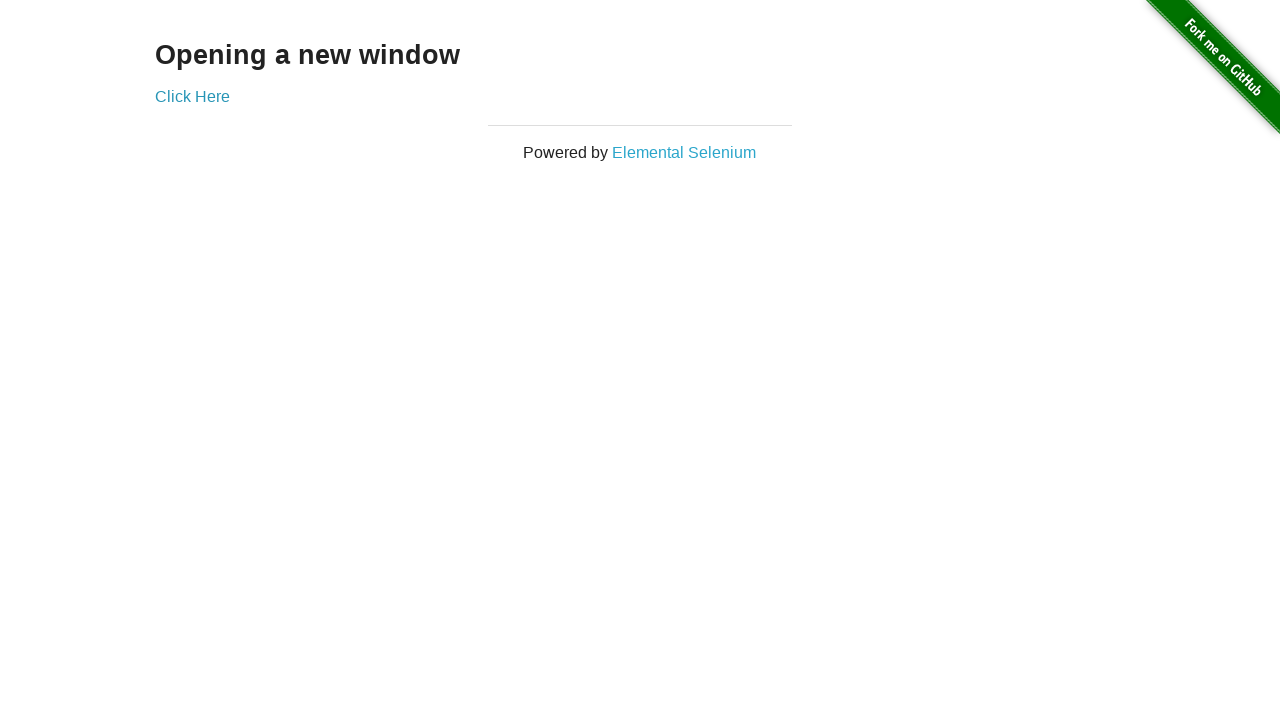

New browser window/tab opened and captured
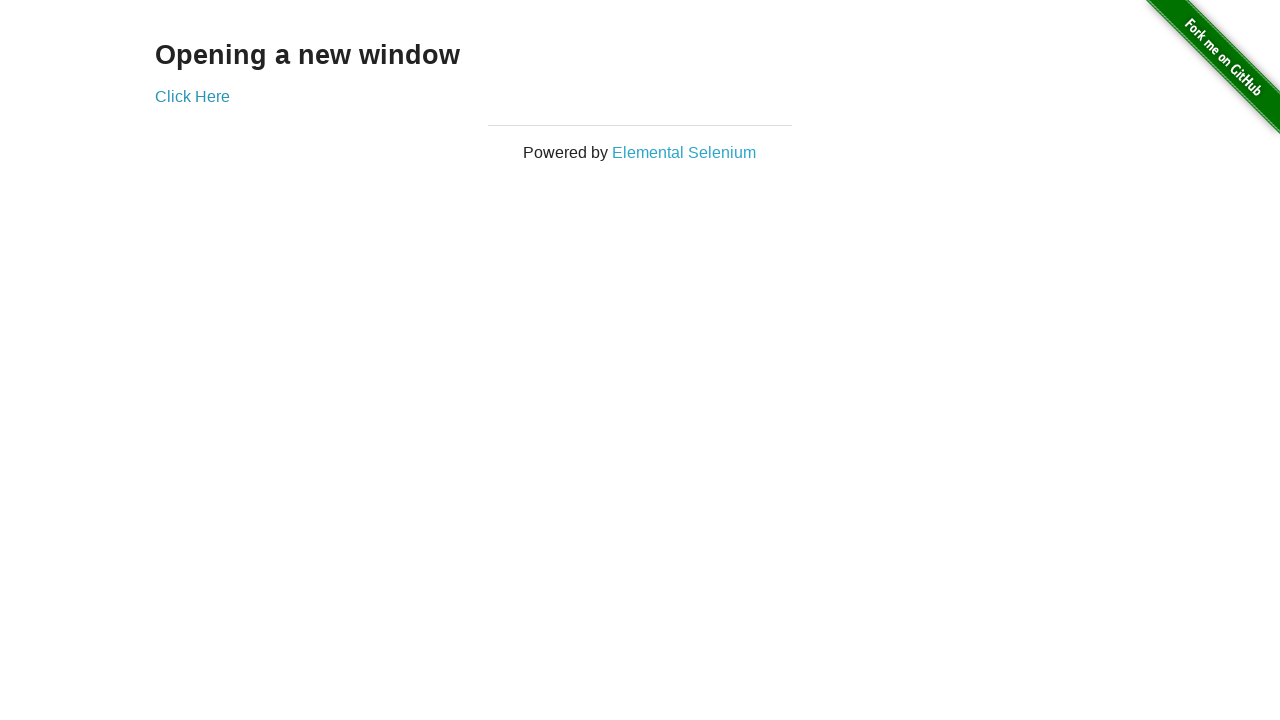

New page finished loading
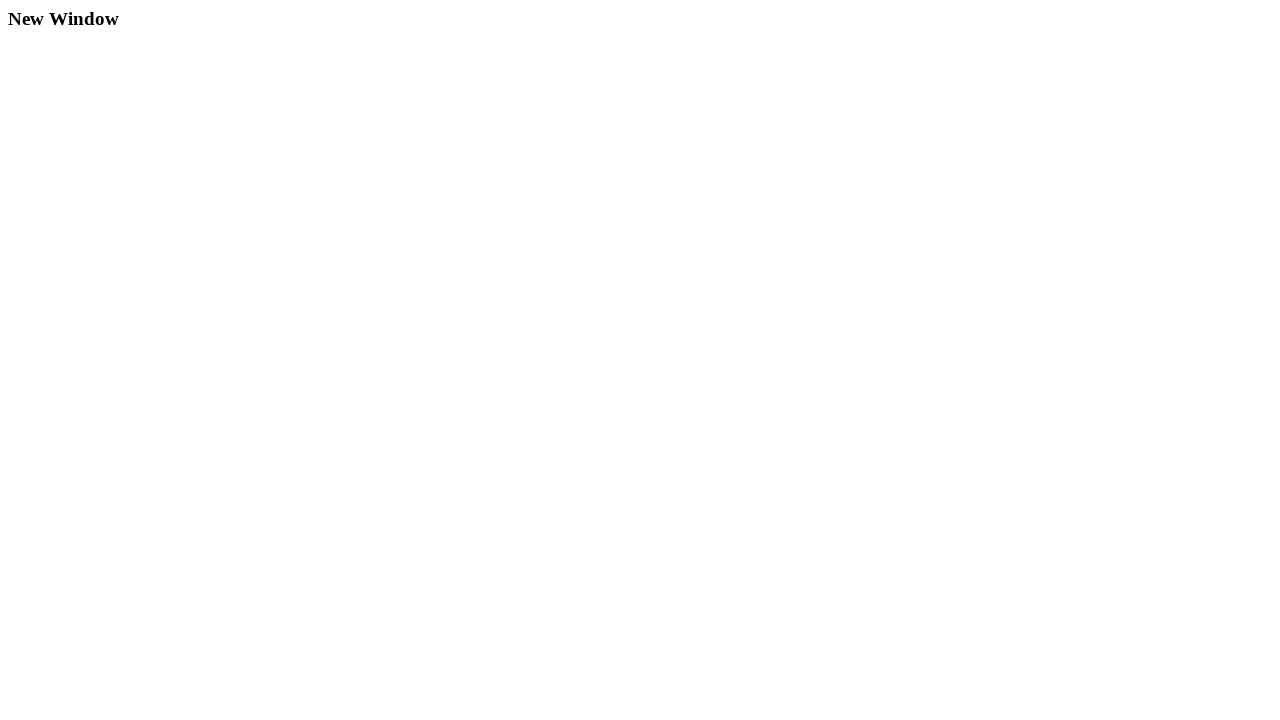

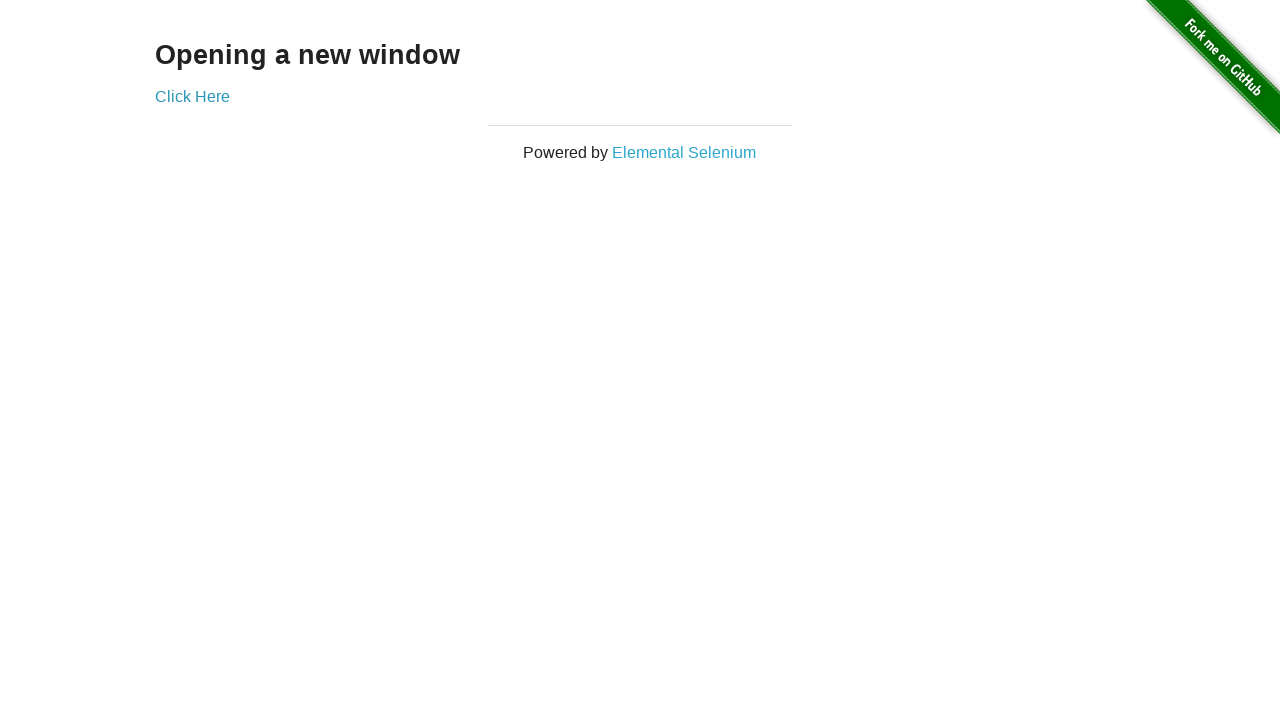